Navigates to the OrangeHRM demo application homepage and verifies the page loads successfully

Starting URL: https://opensource-demo.orangehrmlive.com

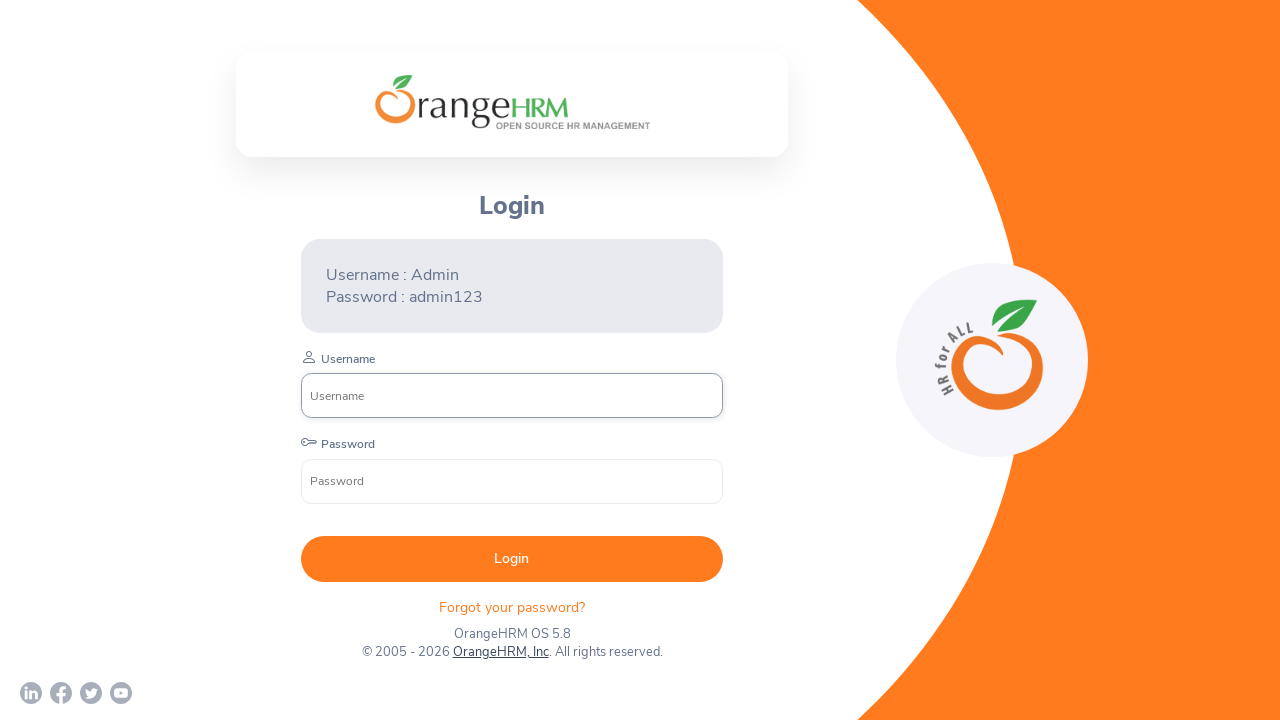

Navigated to OrangeHRM demo application homepage
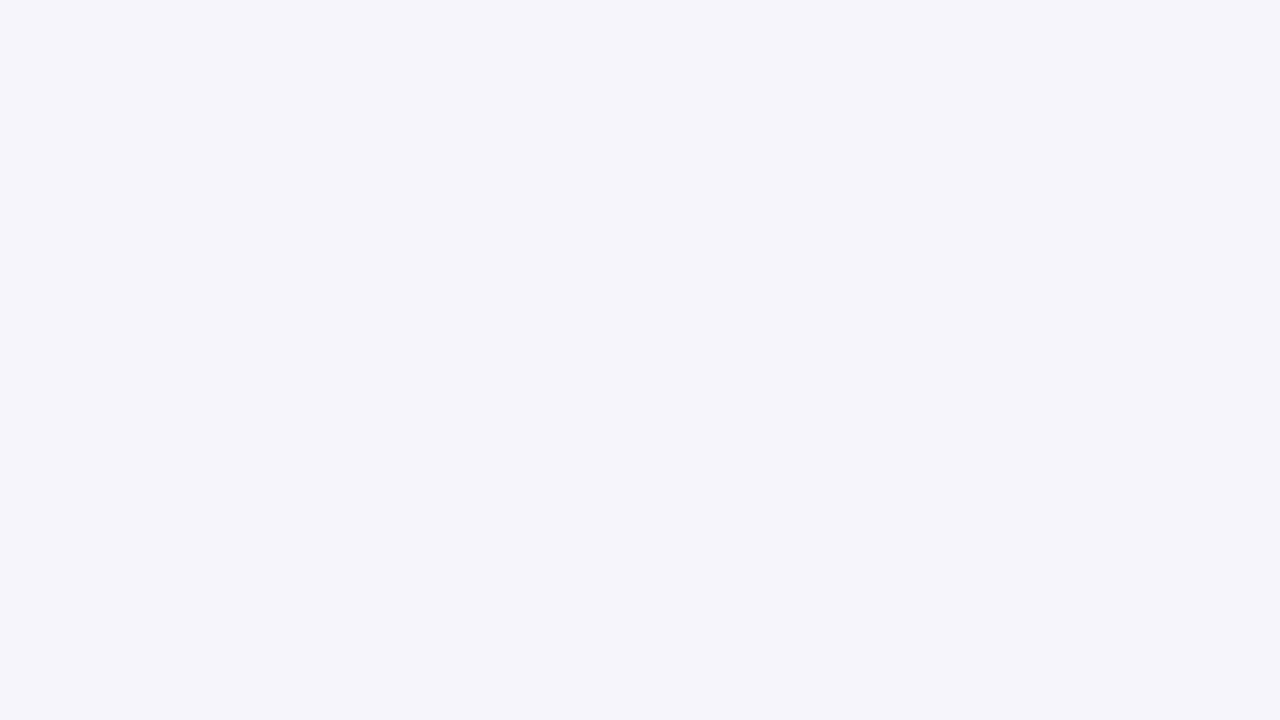

Page DOM content fully loaded
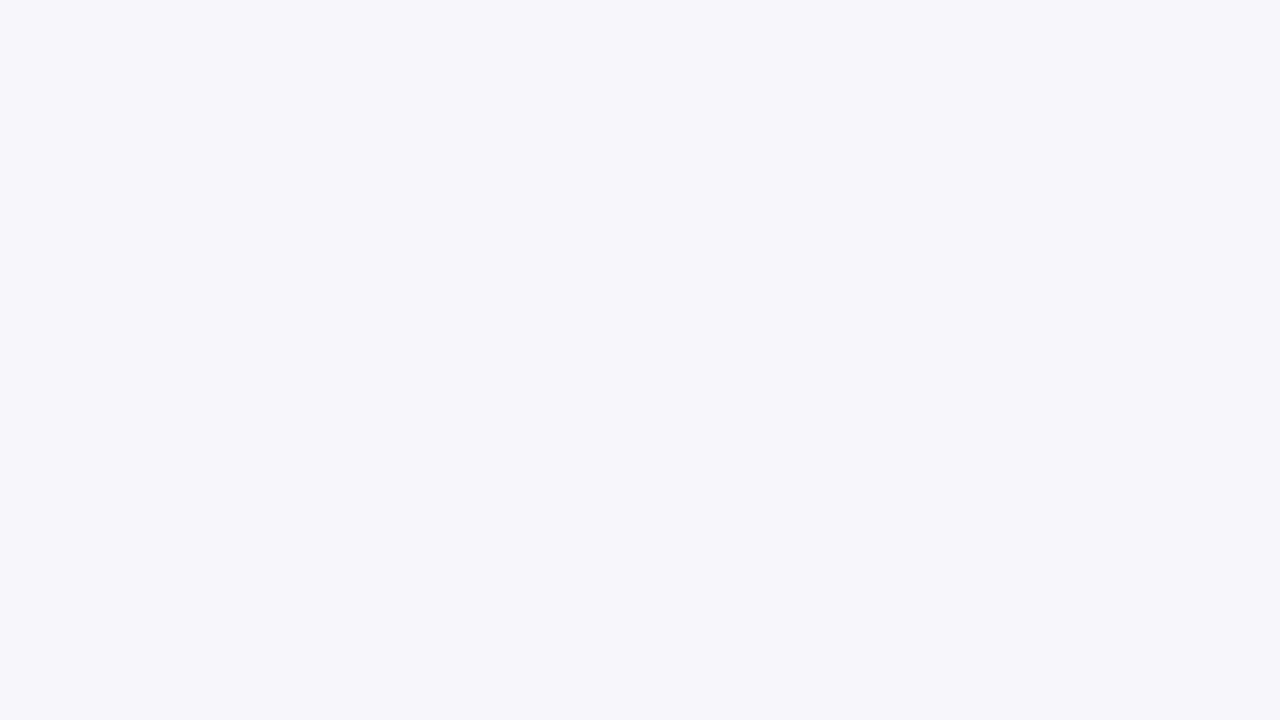

Verified page title exists - page loaded successfully
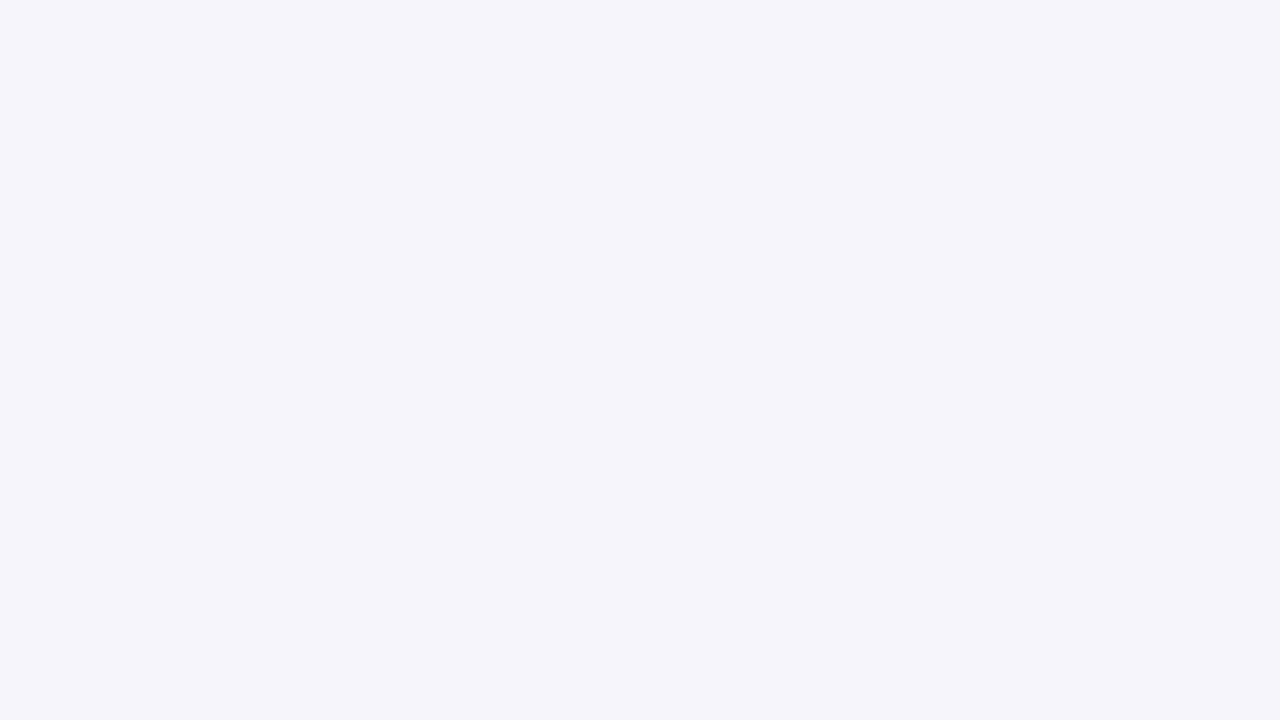

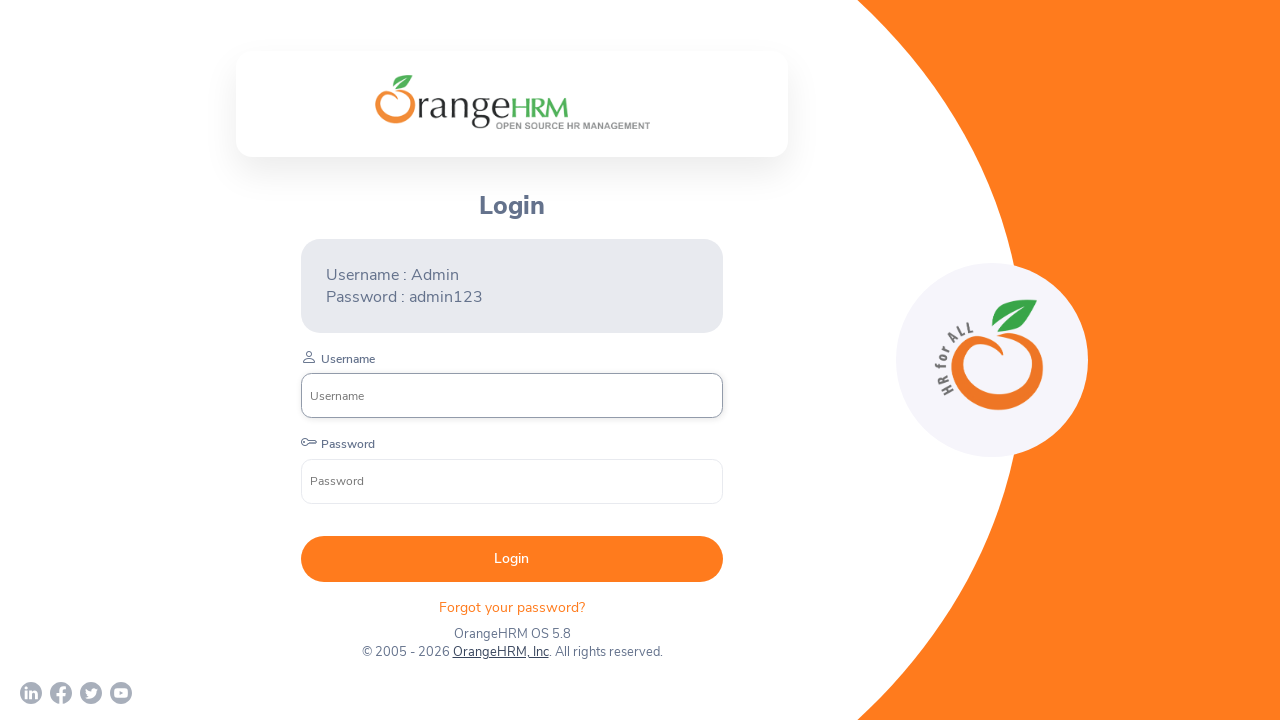